Tests JavaScript scroll functionality by scrolling down the page, scrolling back up, and then scrolling a specific element into view using scrollIntoView.

Starting URL: https://www.letskodeit.com/practice

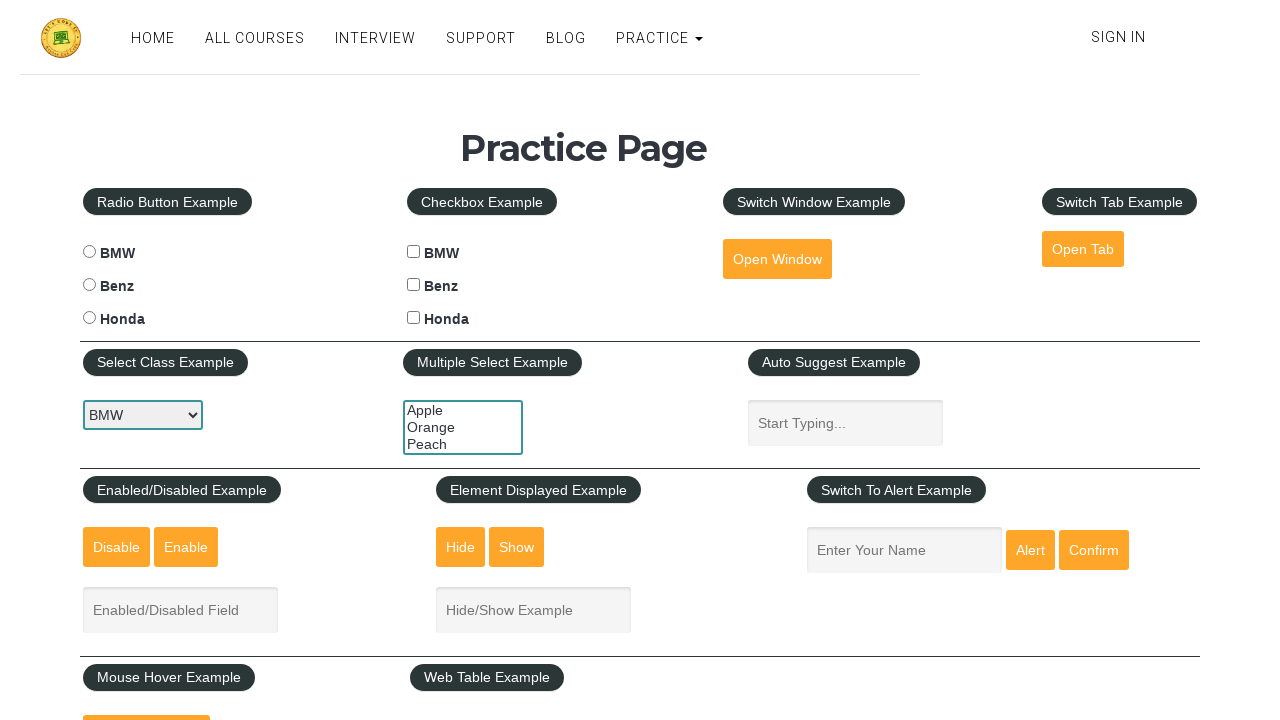

Scrolled page down by 1000 pixels
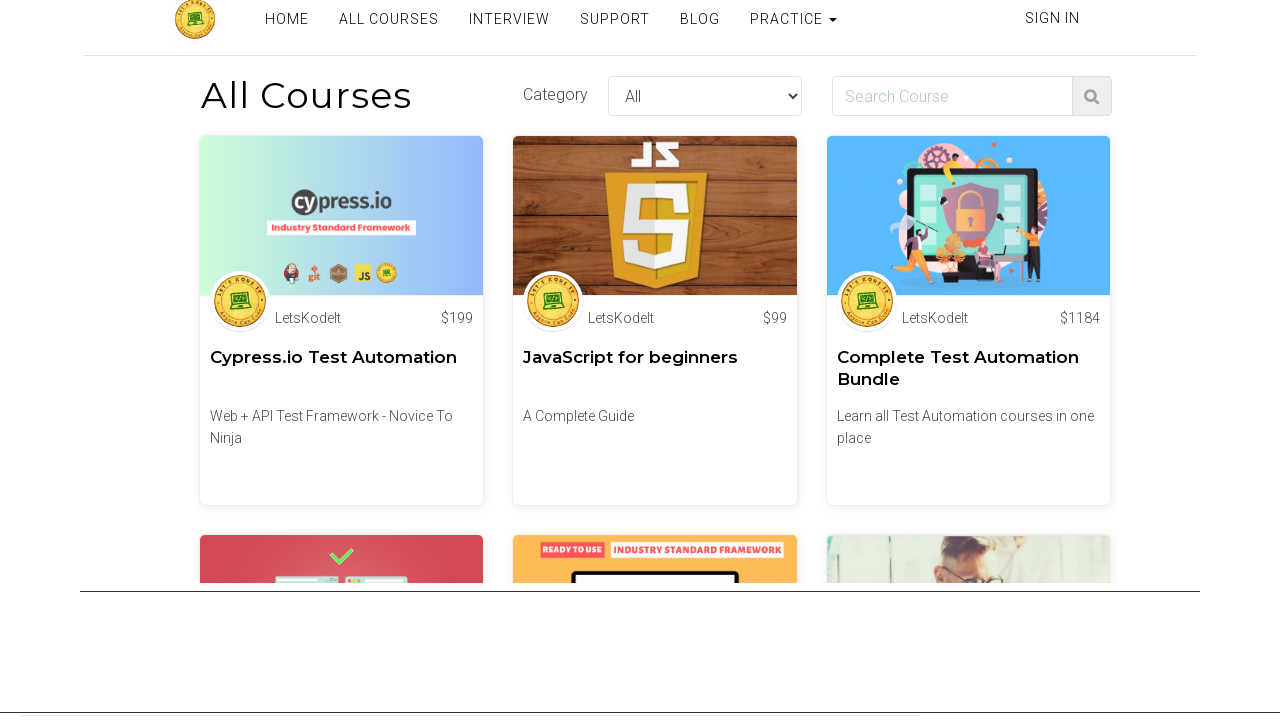

Scrolled page back up by 1000 pixels
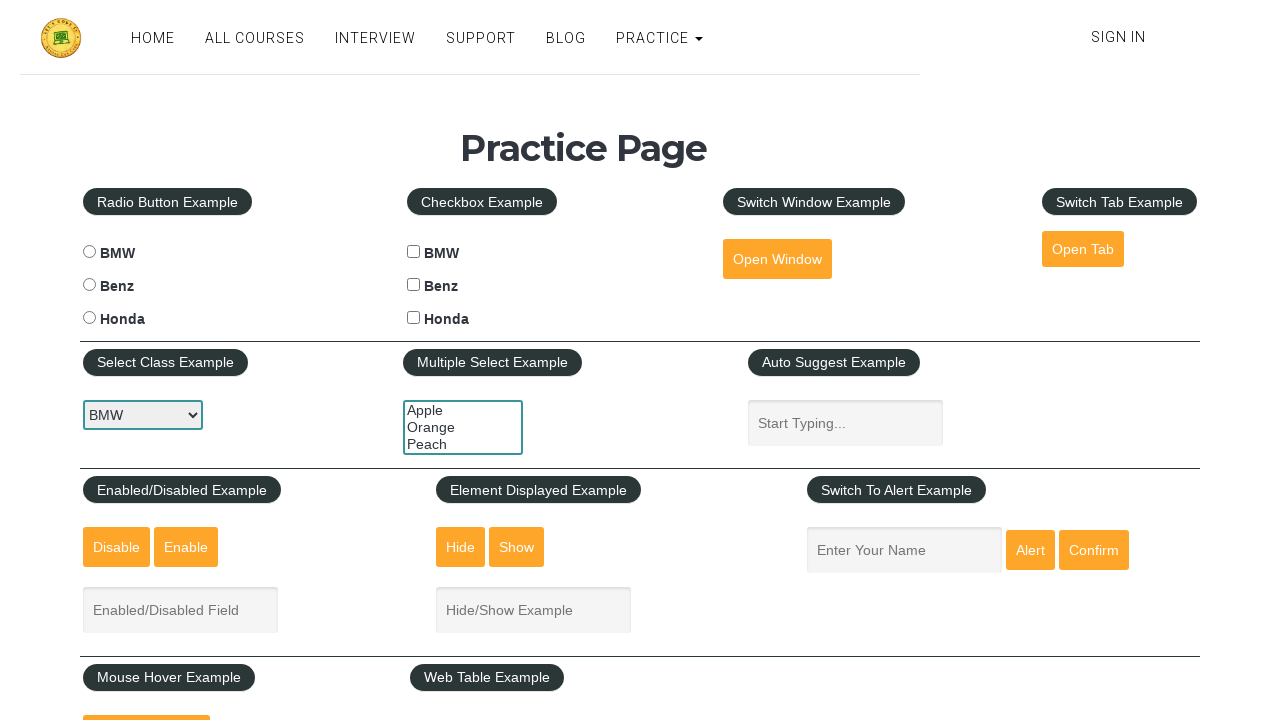

Scrolled mousehover element into view
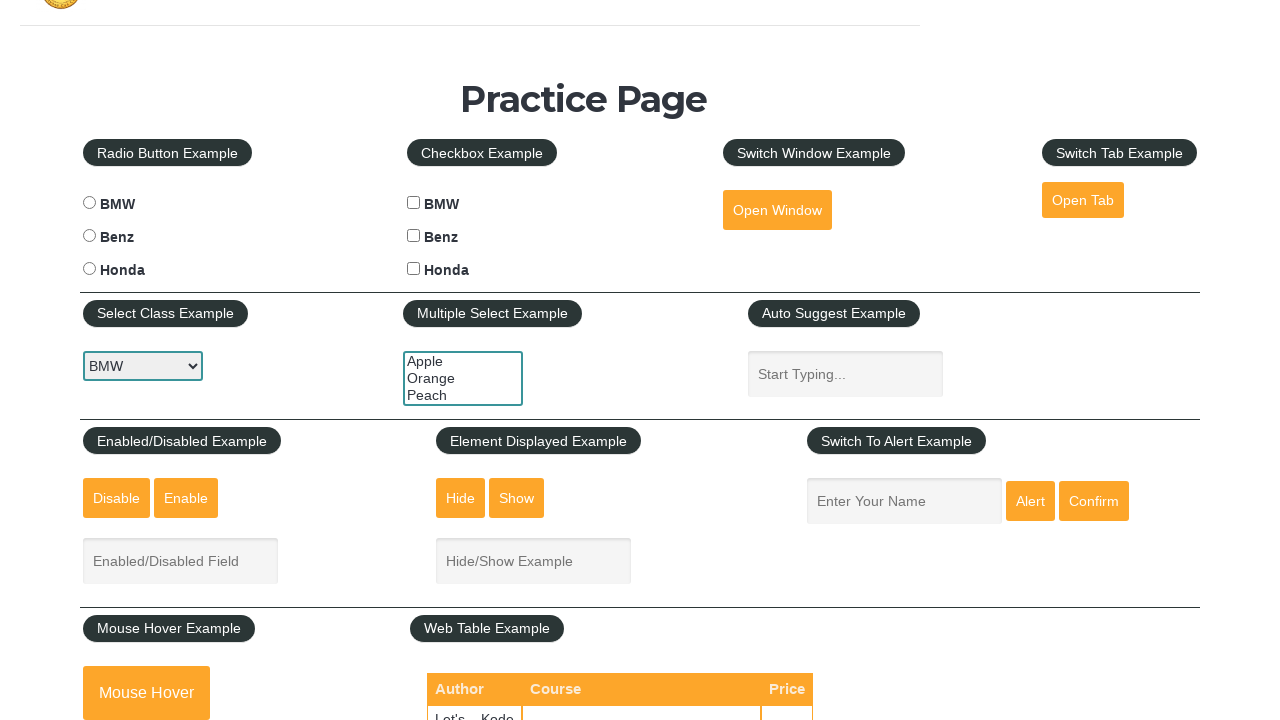

Adjusted scroll position up by 150 pixels
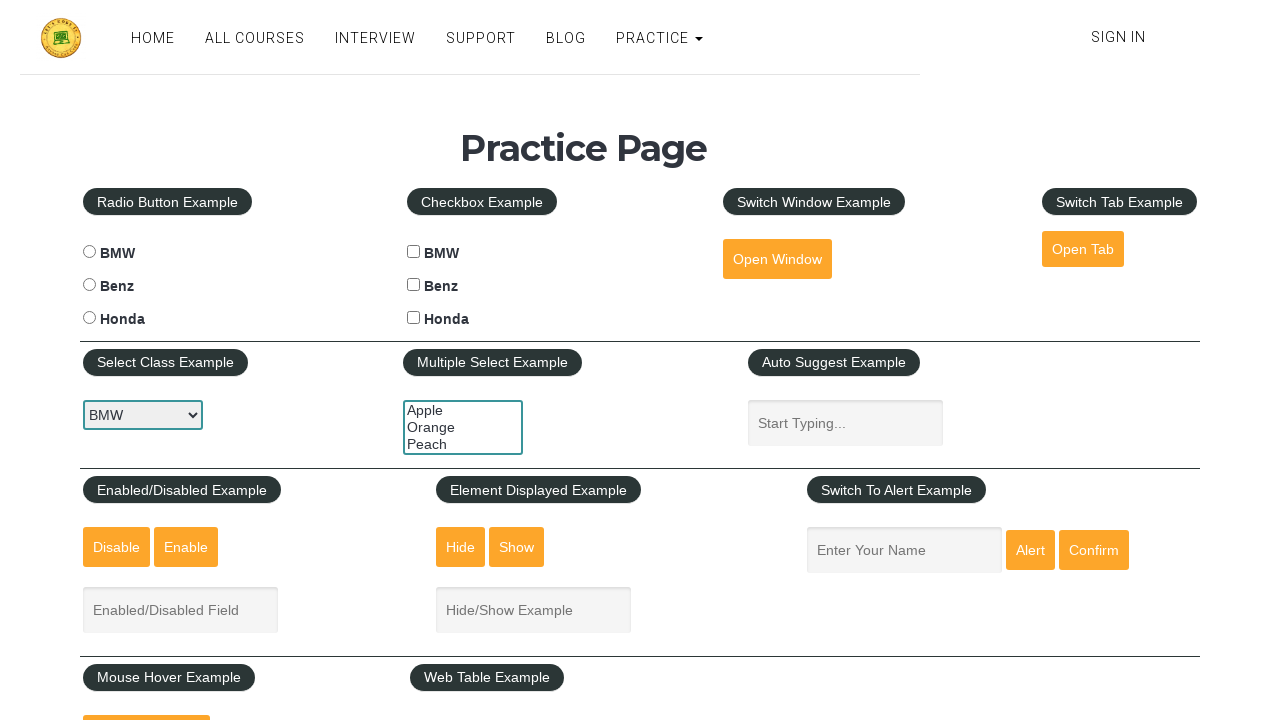

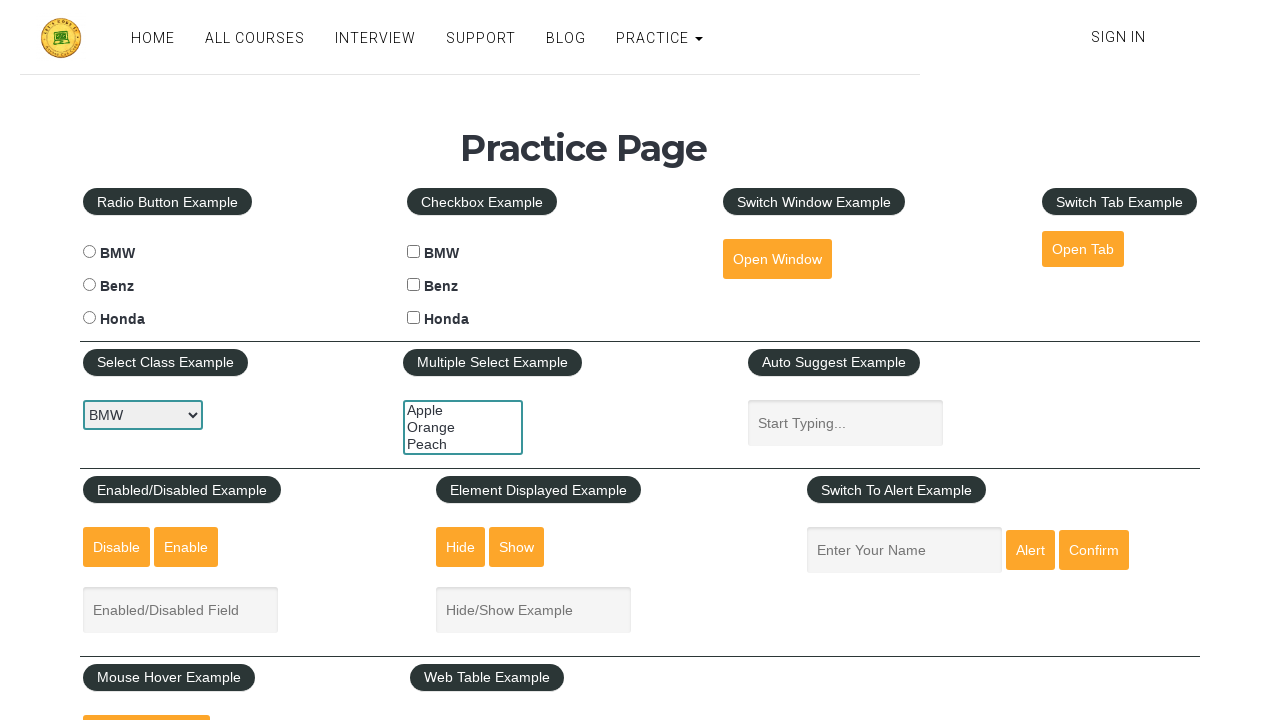